Tests drag and drop functionality by dragging a ball element to two different drop zones and verifying the drops are successful

Starting URL: https://v1.training-support.net/selenium/drag-drop

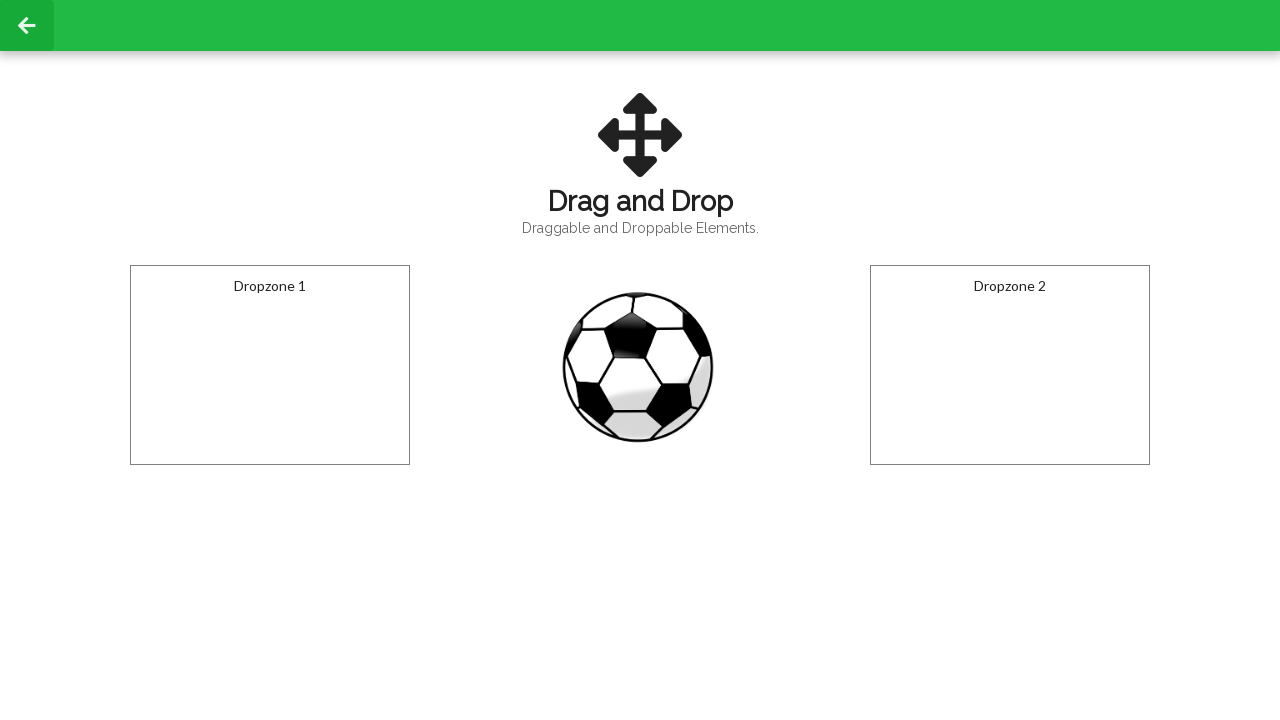

Located the draggable ball element
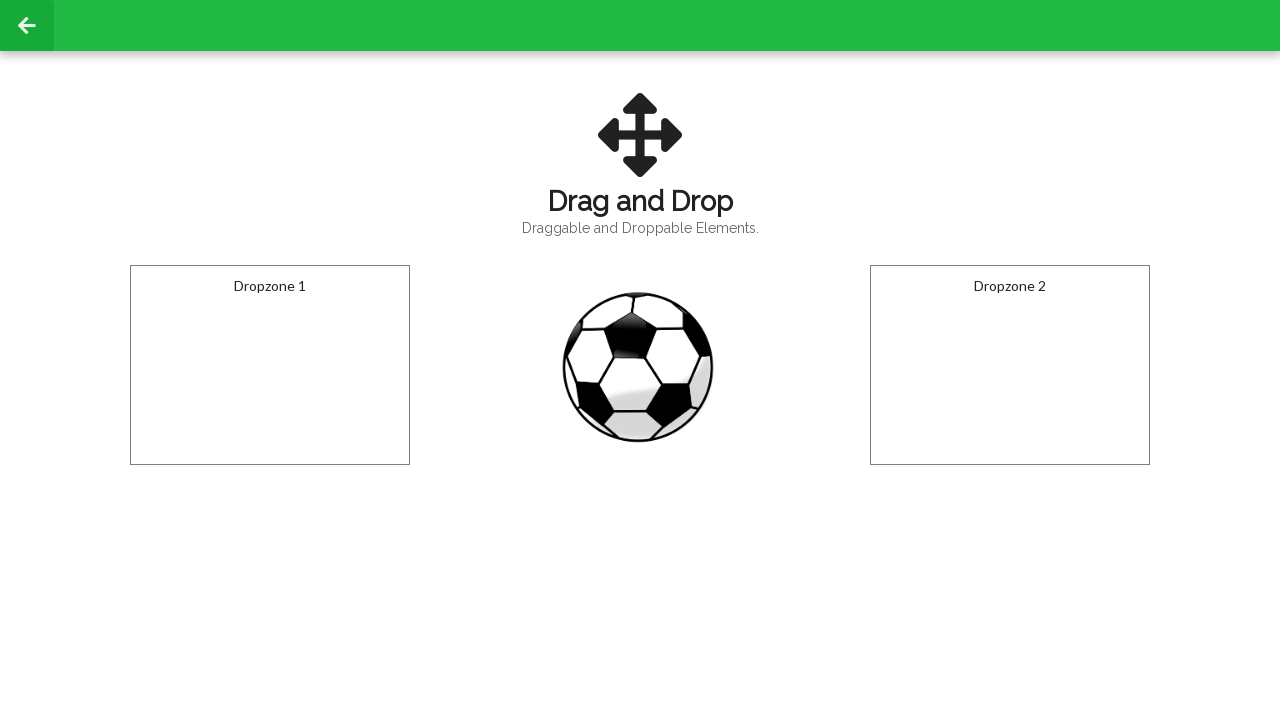

Located the first drop zone
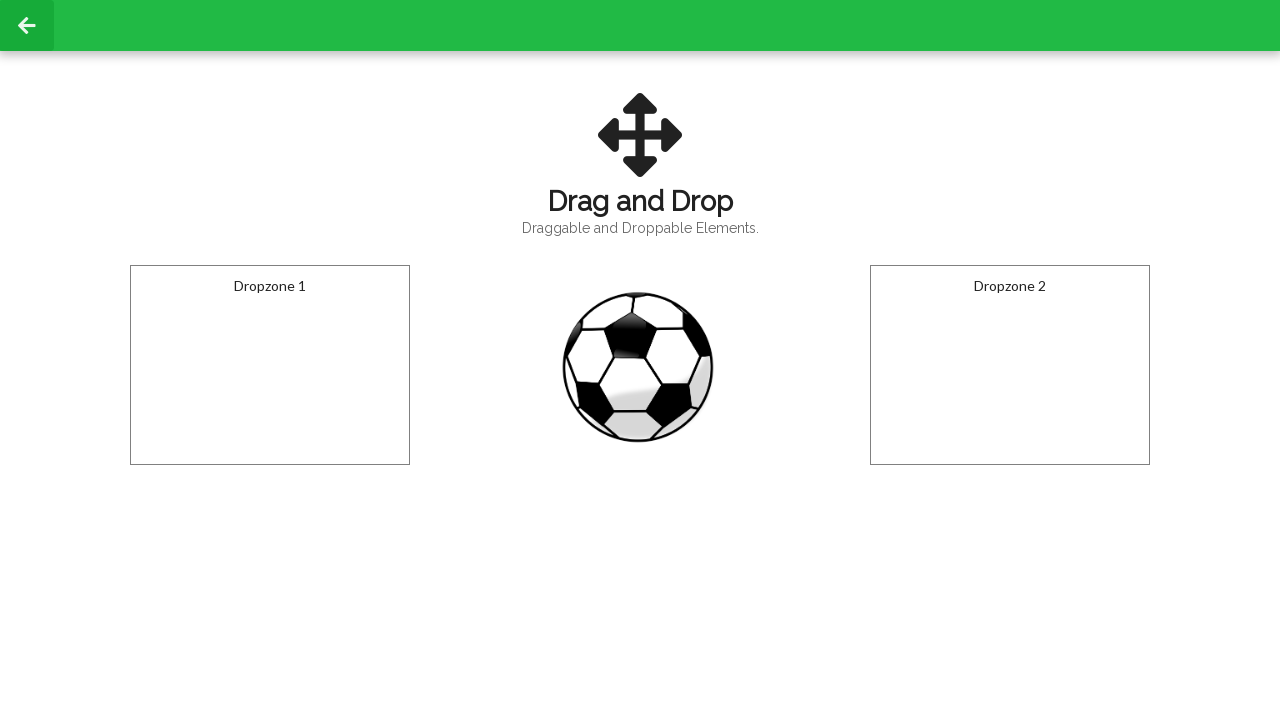

Located the second drop zone
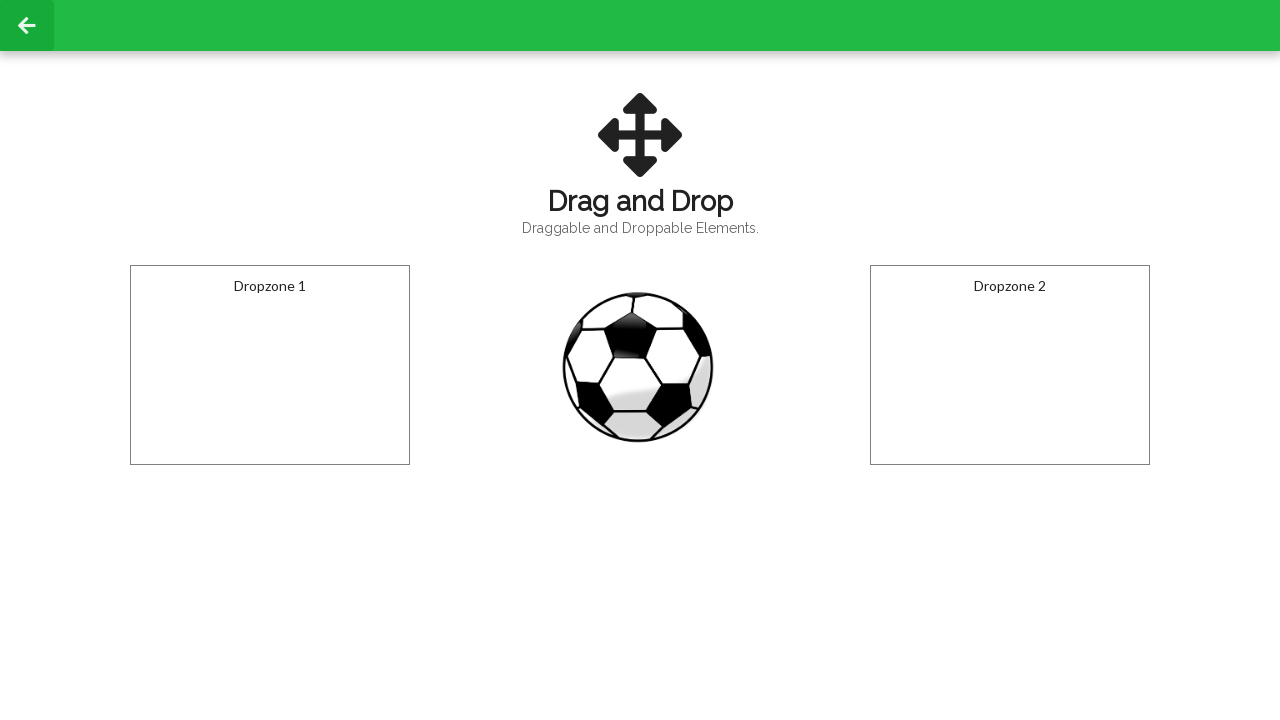

Dragged and dropped the ball to the first drop zone at (270, 365)
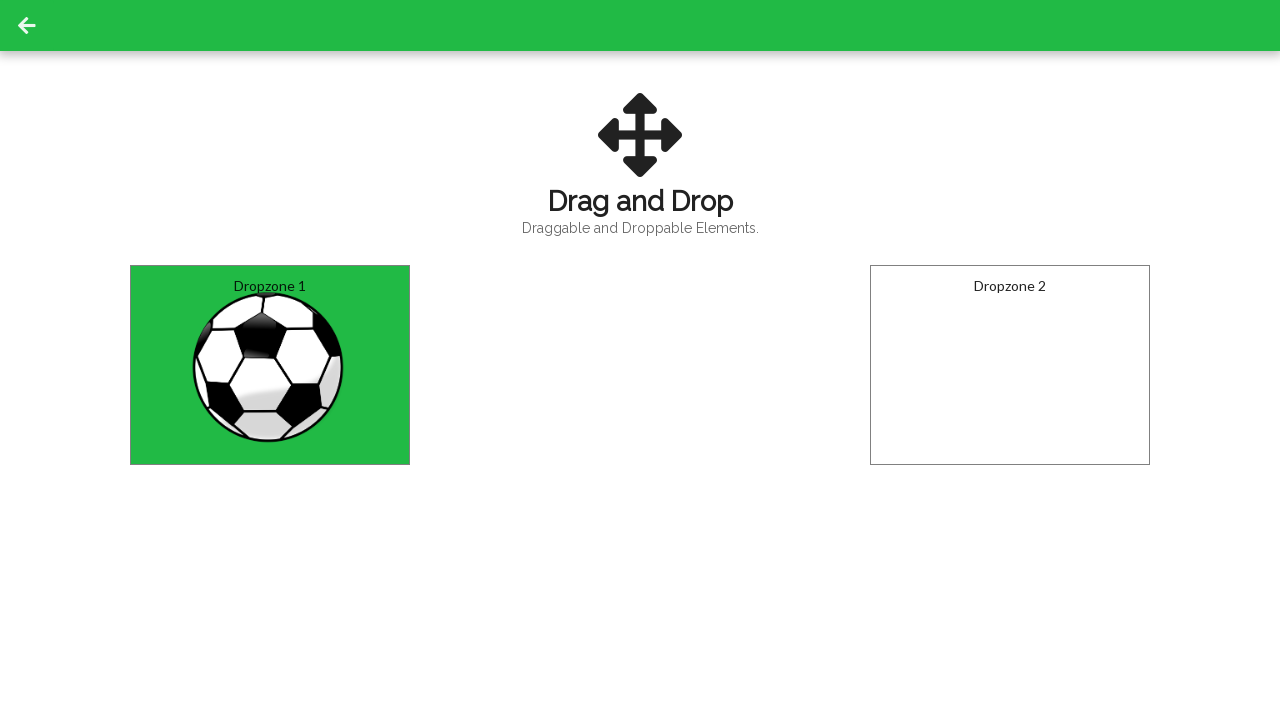

Confirmed first drop zone updated with 'Dropped!' message
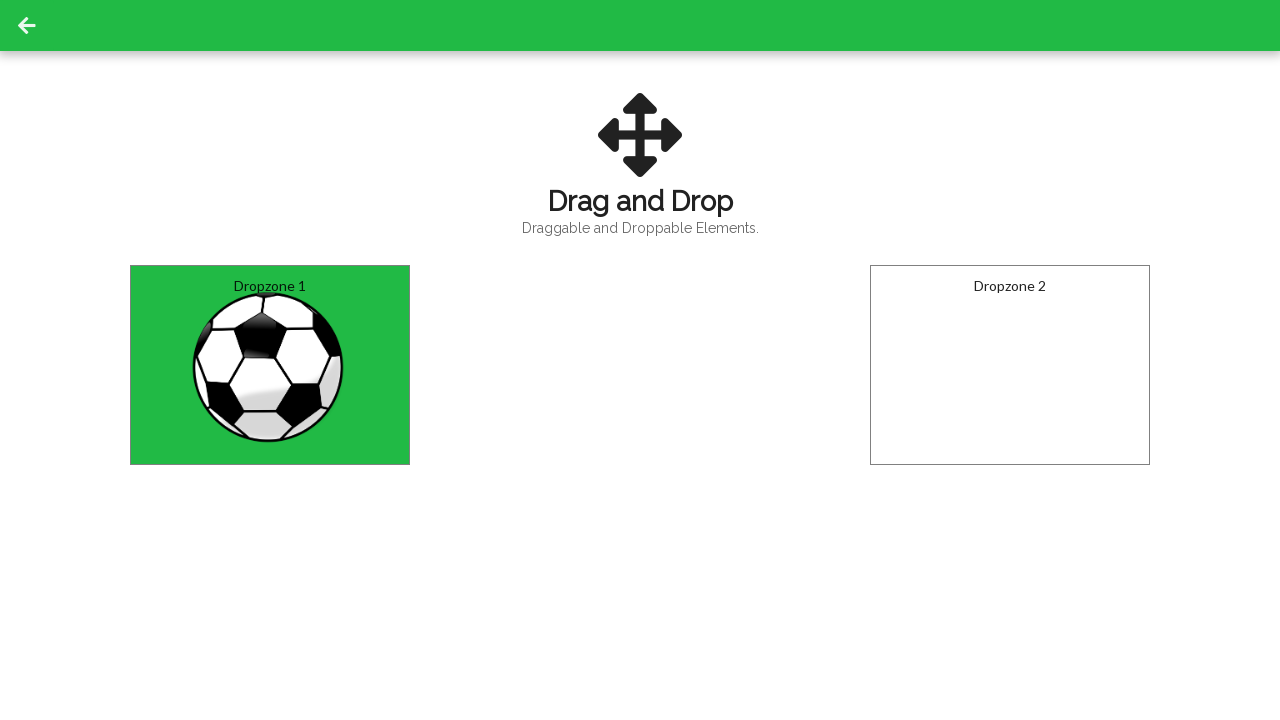

Dragged and dropped the ball to the second drop zone at (1010, 365)
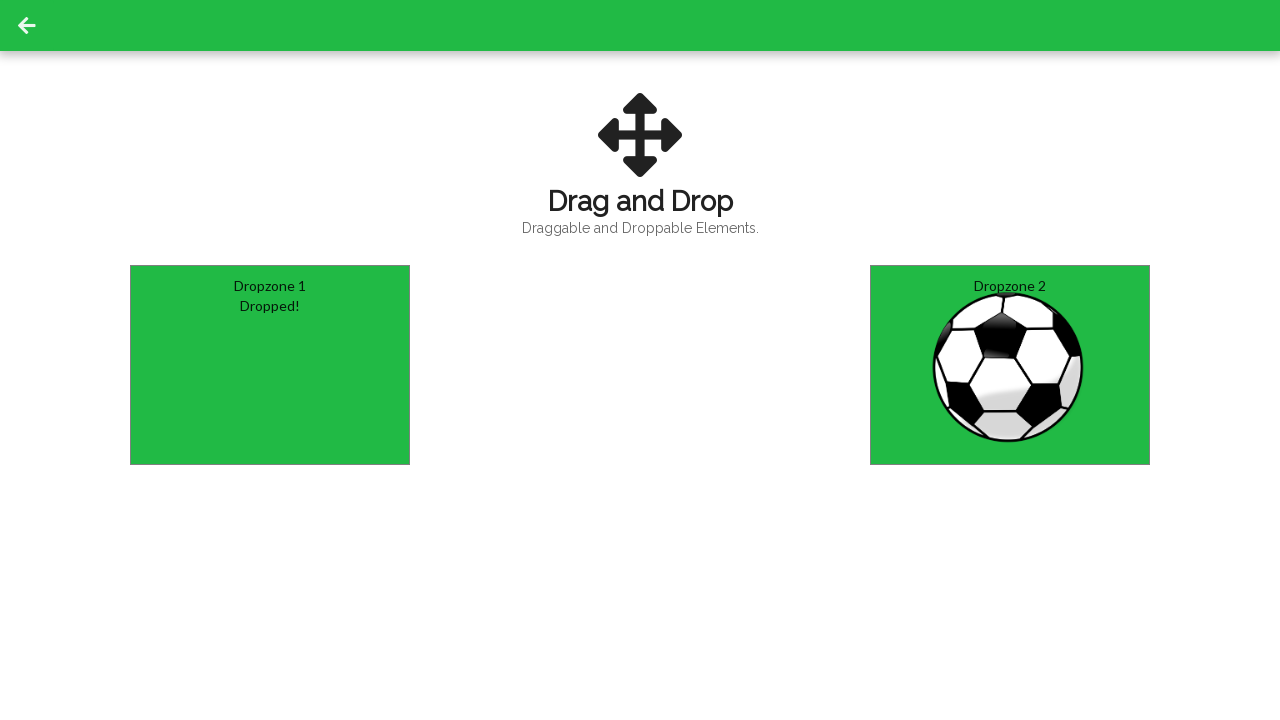

Confirmed second drop zone updated with 'Dropped!' message
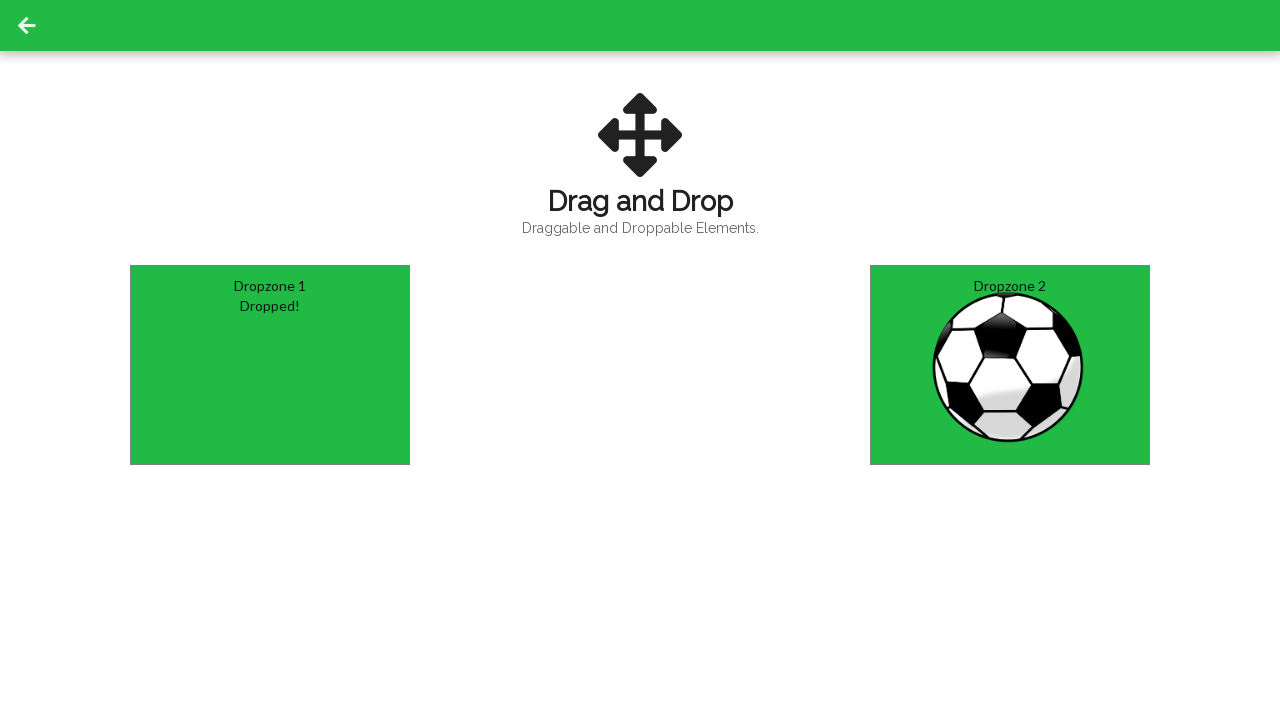

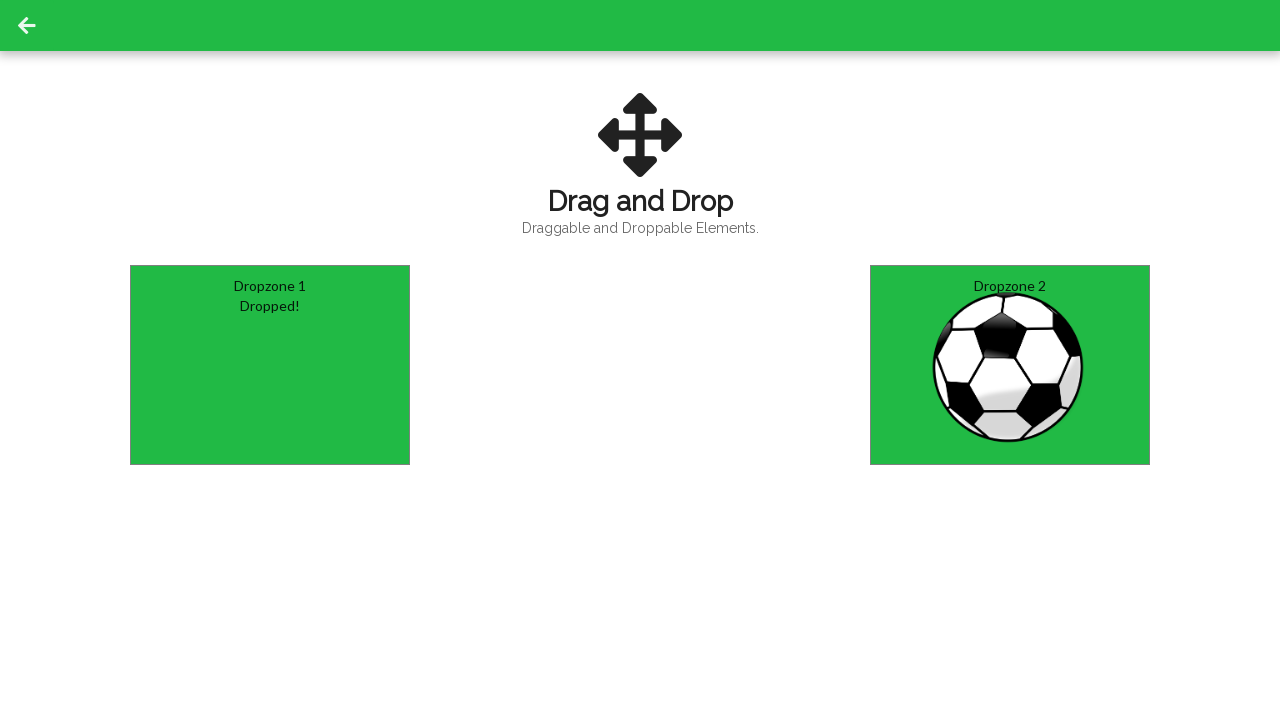